Tests frame navigation by switching between different frames and clicking links within each frame

Starting URL: https://sahitest.com/demo/framesTest.htm

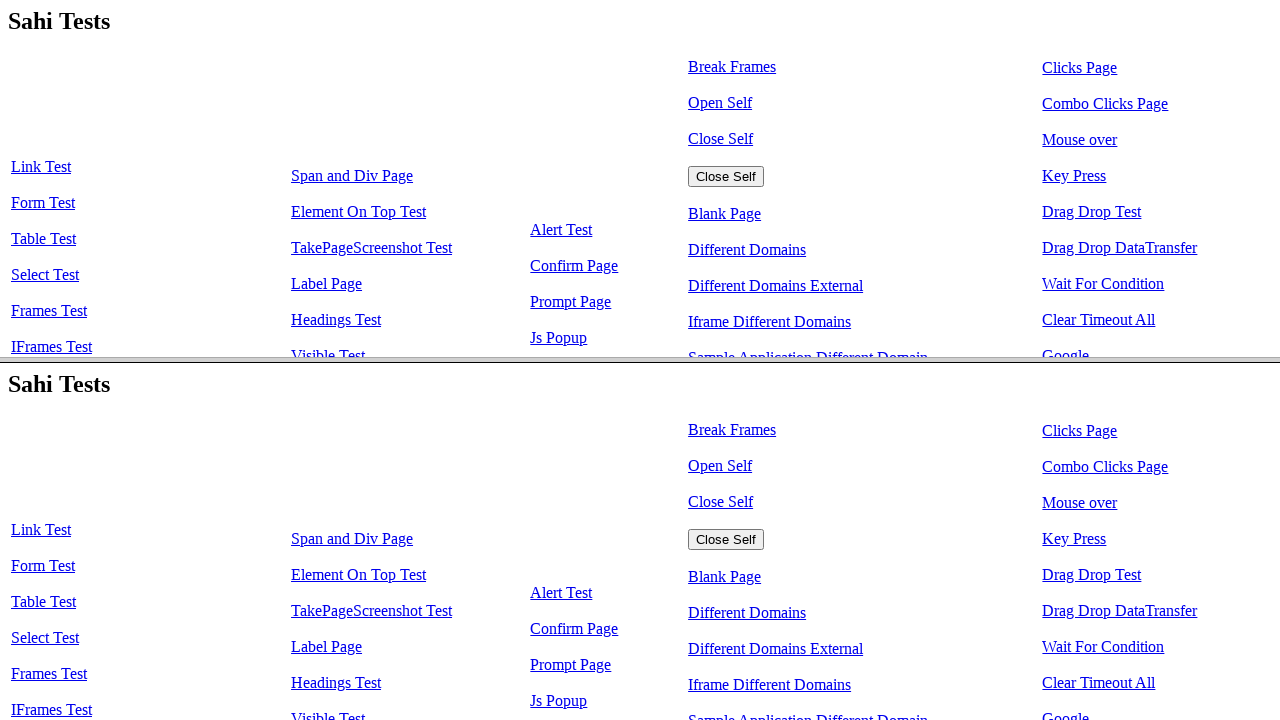

Switched to frame named 'top'
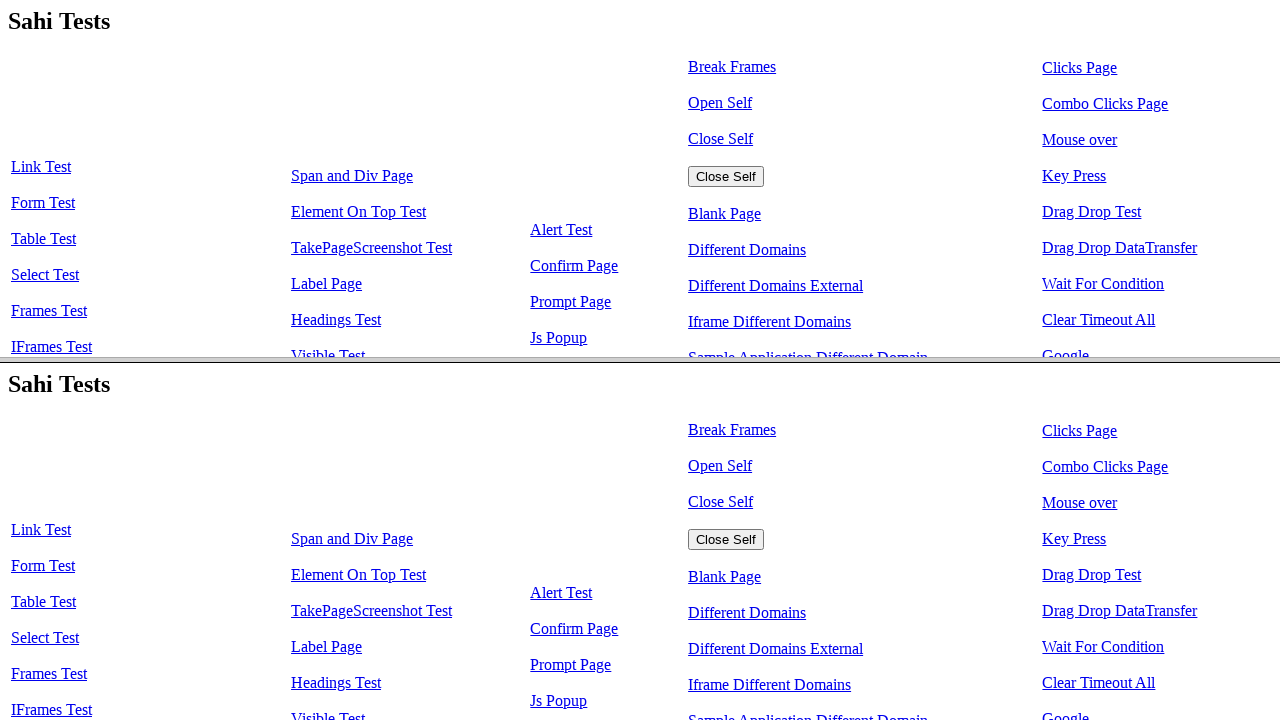

Clicked first link in 'top' frame at (41, 167) on xpath=/html/body/table/tbody/tr/td[1]/a[1]
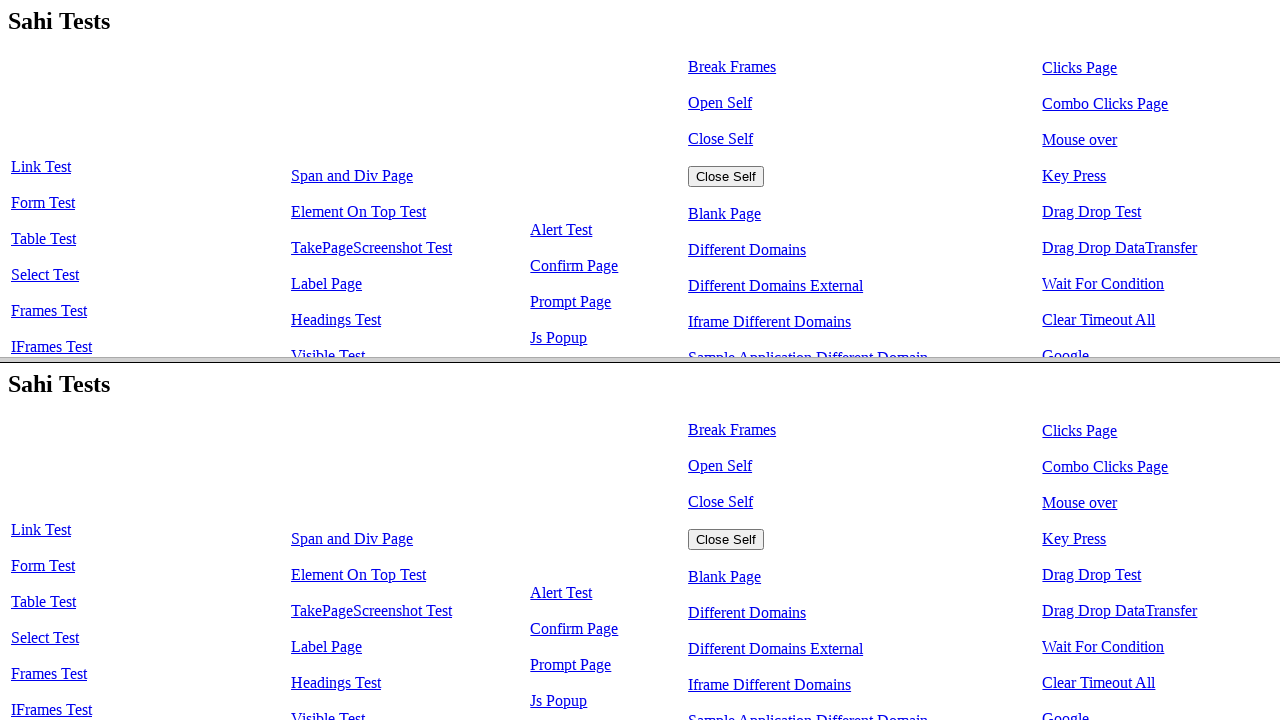

Switched to second frame in frameset (index 2)
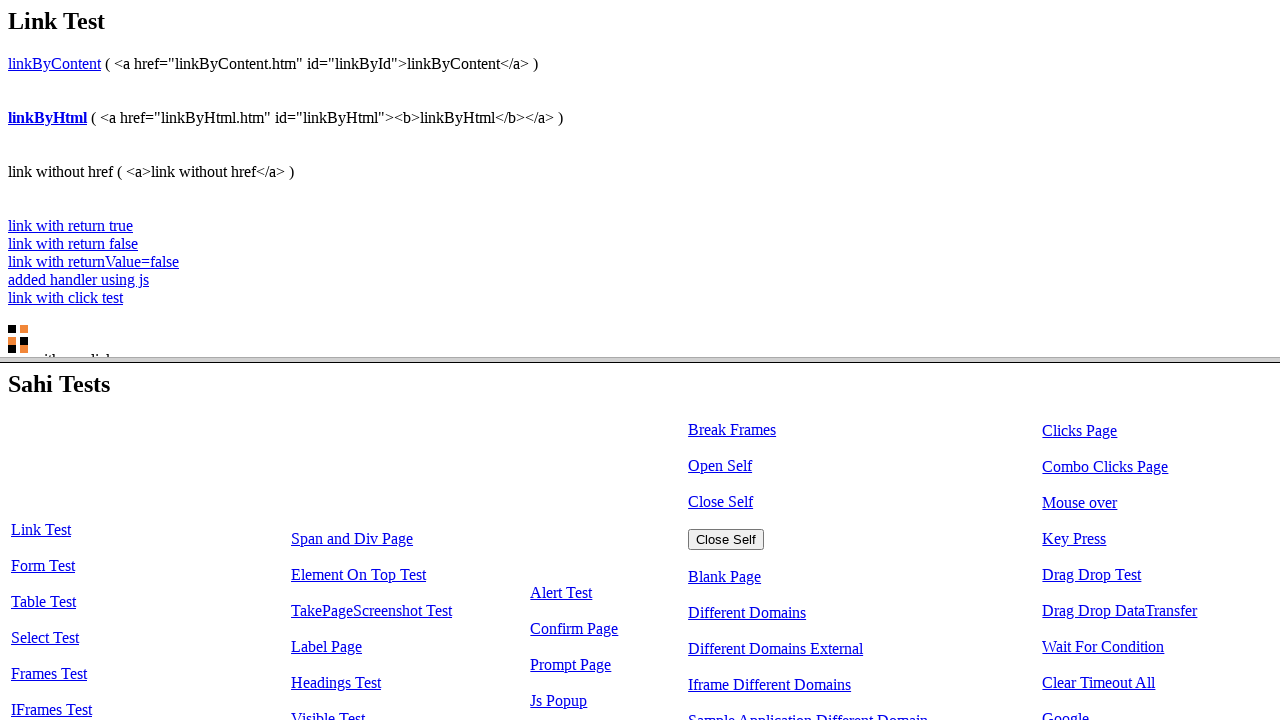

Clicked second link in second frame at (43, 566) on xpath=/html/body/table/tbody/tr/td[1]/a[2]
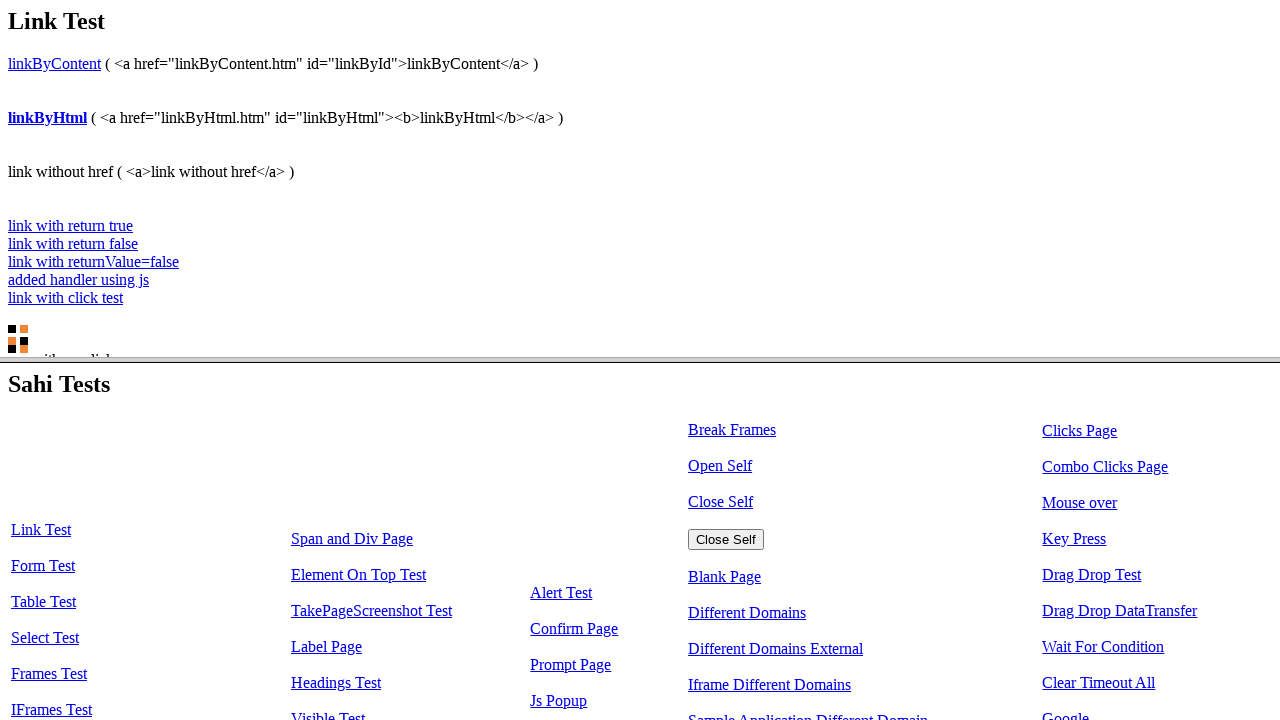

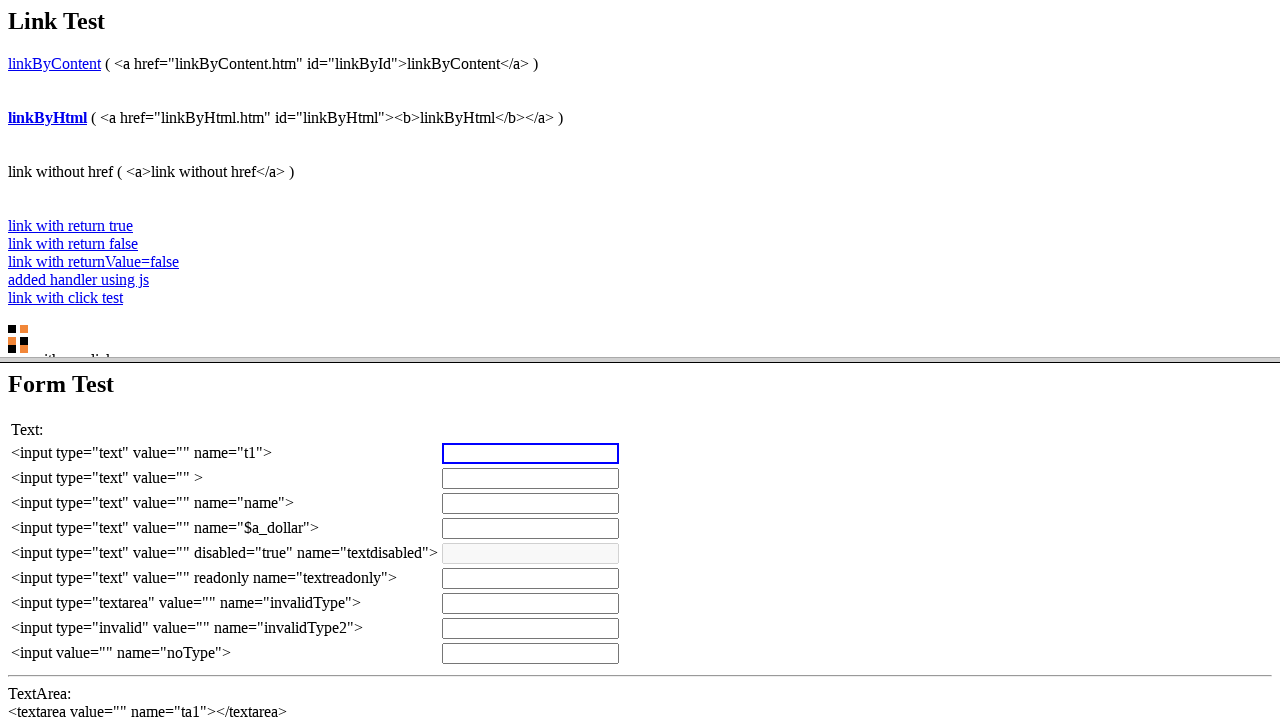